Tests email validation by entering an invalid email format and verifying the field shows an error state.

Starting URL: https://demoqa.com/text-box

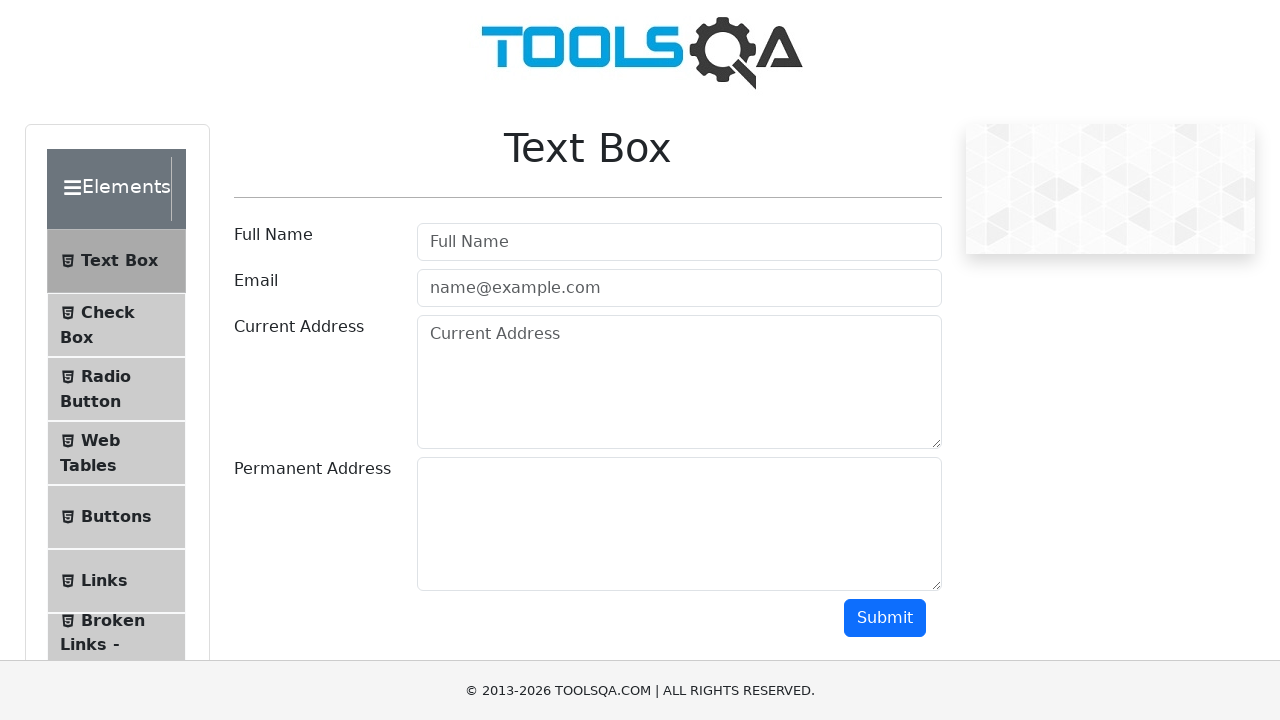

Filled email field with invalid format 'sefak.arslan96gmail.com' (missing @) on input#userEmail
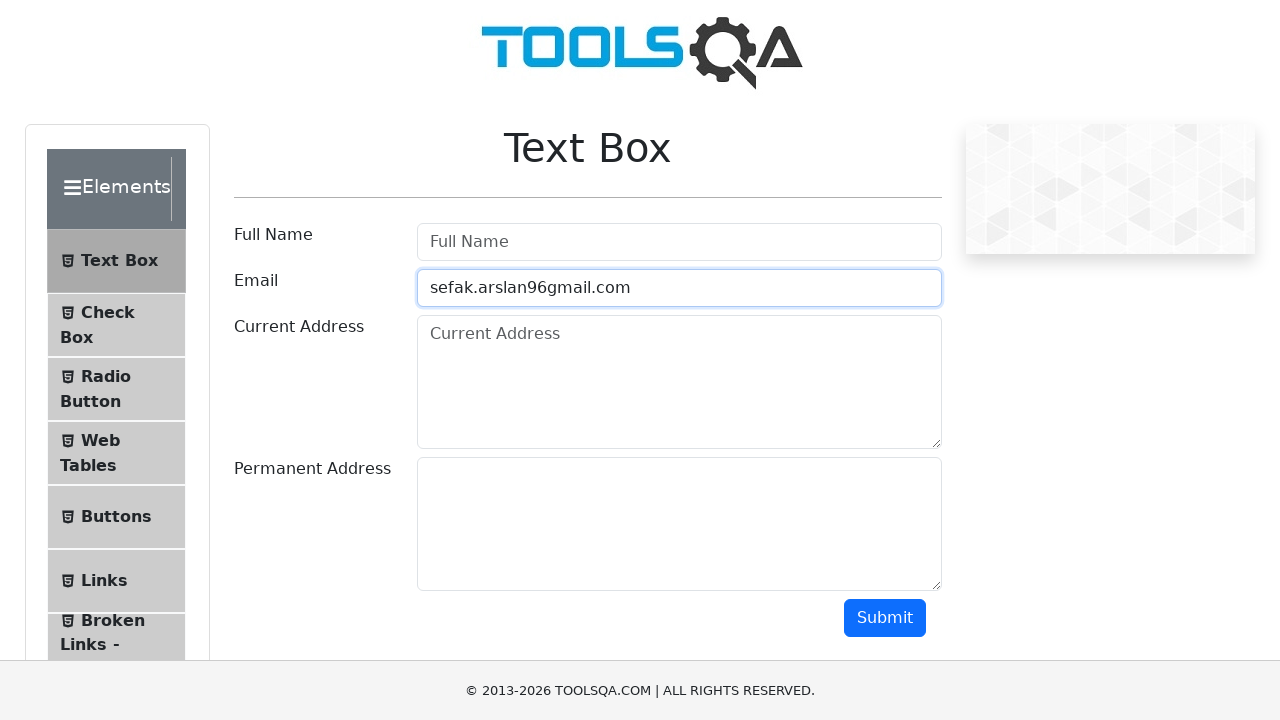

Clicked submit button to attempt form submission at (885, 618) on button#submit
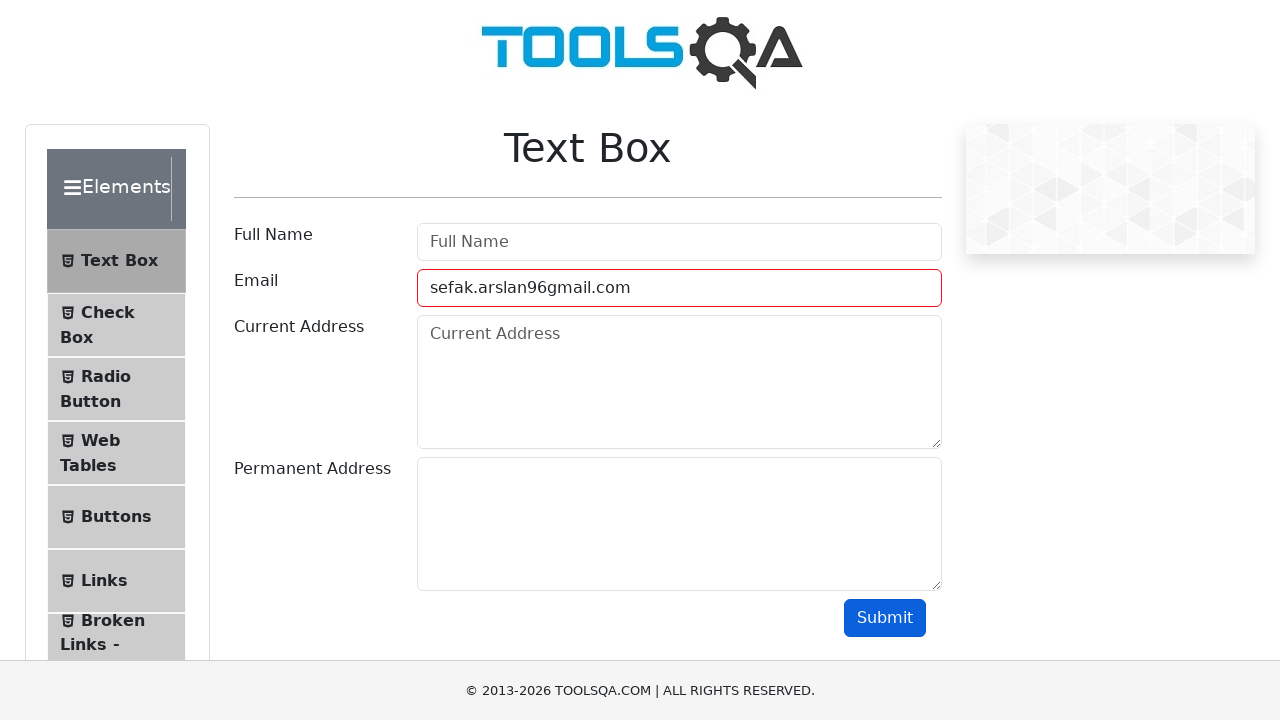

Verified email field displays error state with field-error class
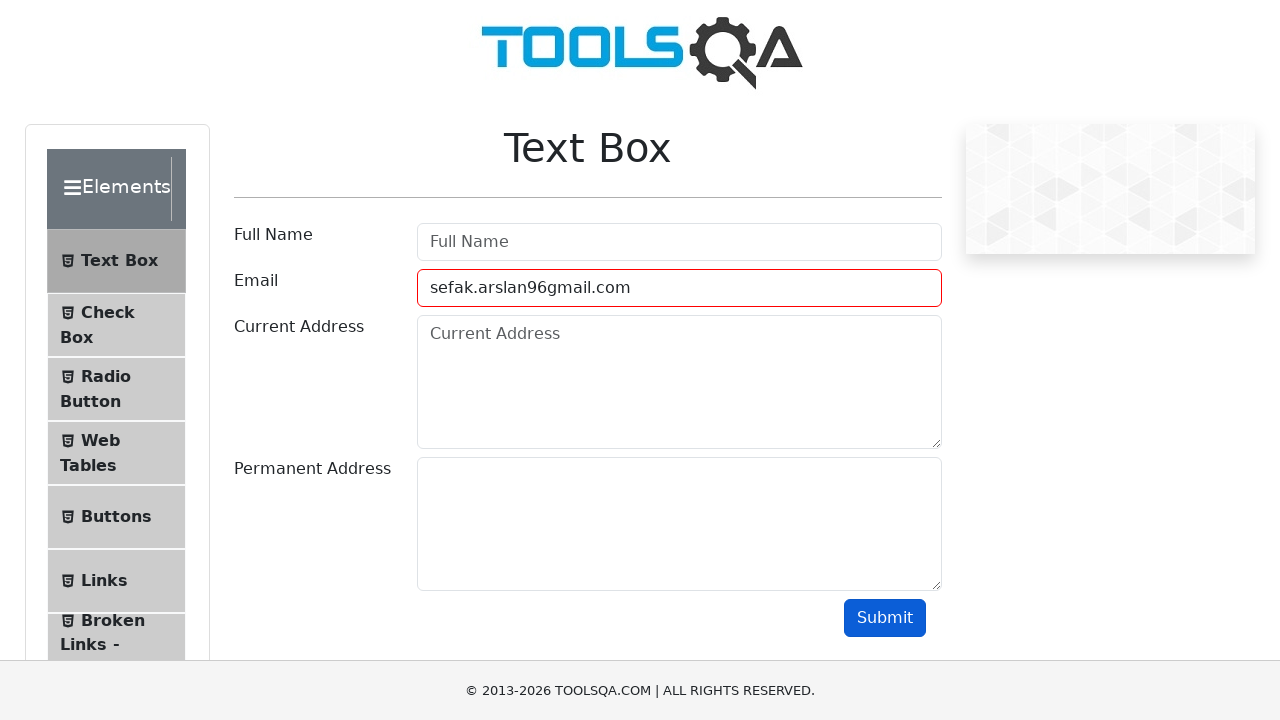

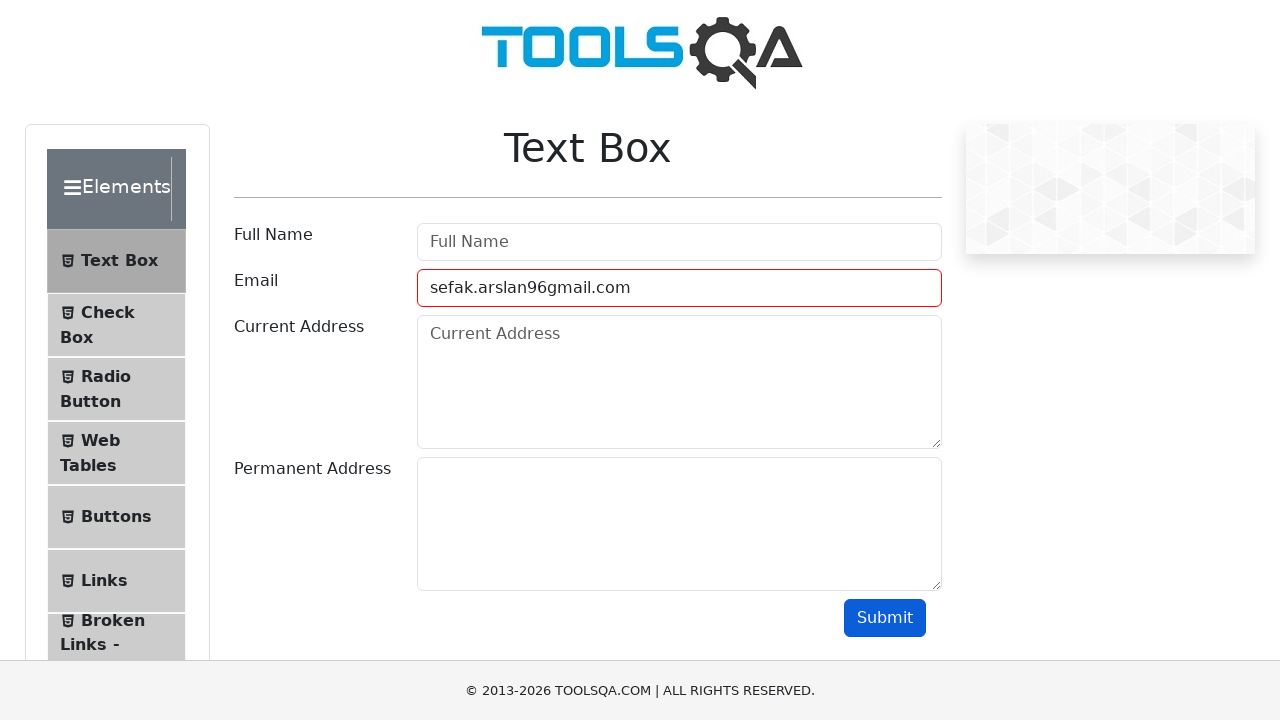